Tests bus ticket search functionality on abhibus.com by entering source city (Coimbatore), destination city (Tiruppur), selecting a travel date, and clicking the search button.

Starting URL: https://www.abhibus.com/bus-ticket-booking

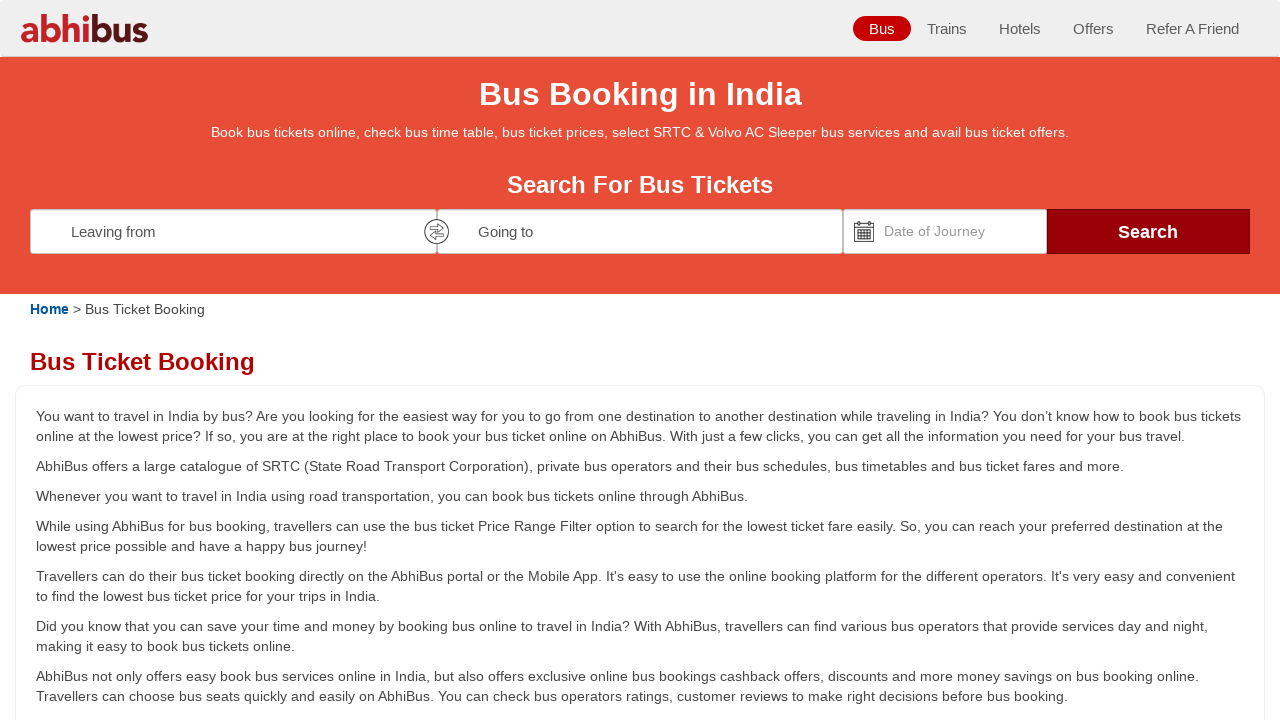

Filled source city field with 'Coimbatore' on #source
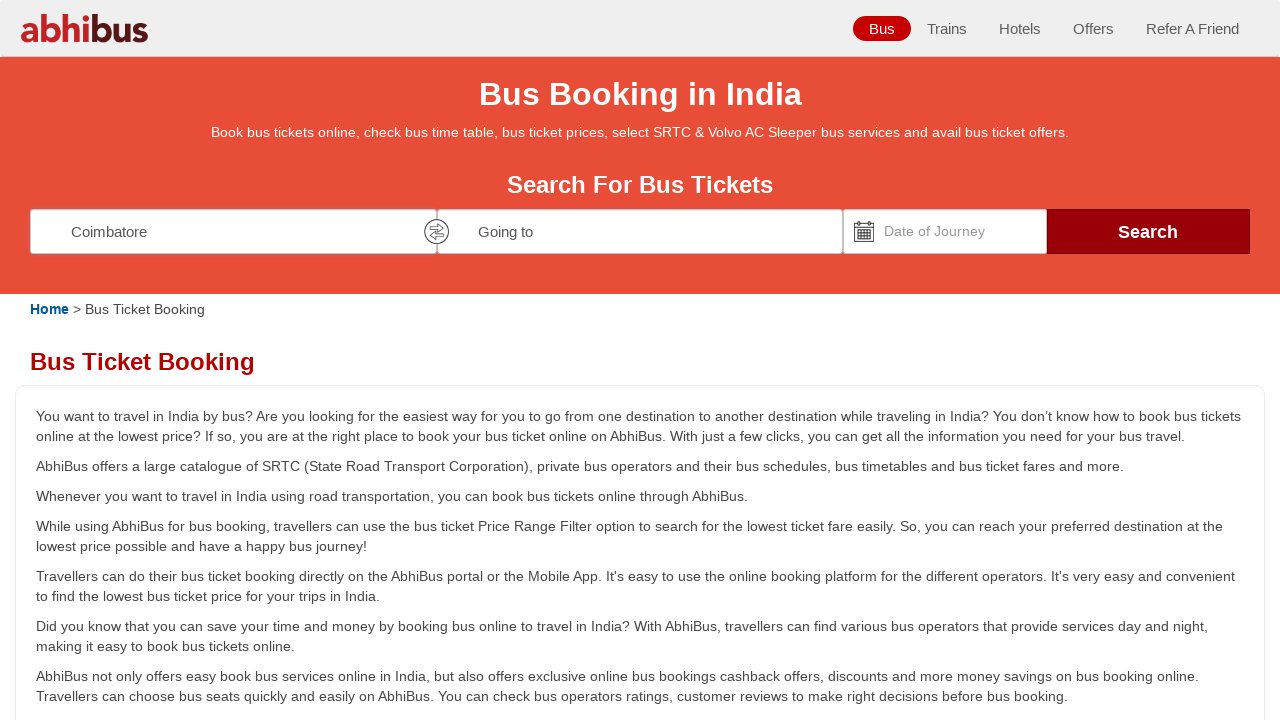

Waited 1000ms for source city autocomplete
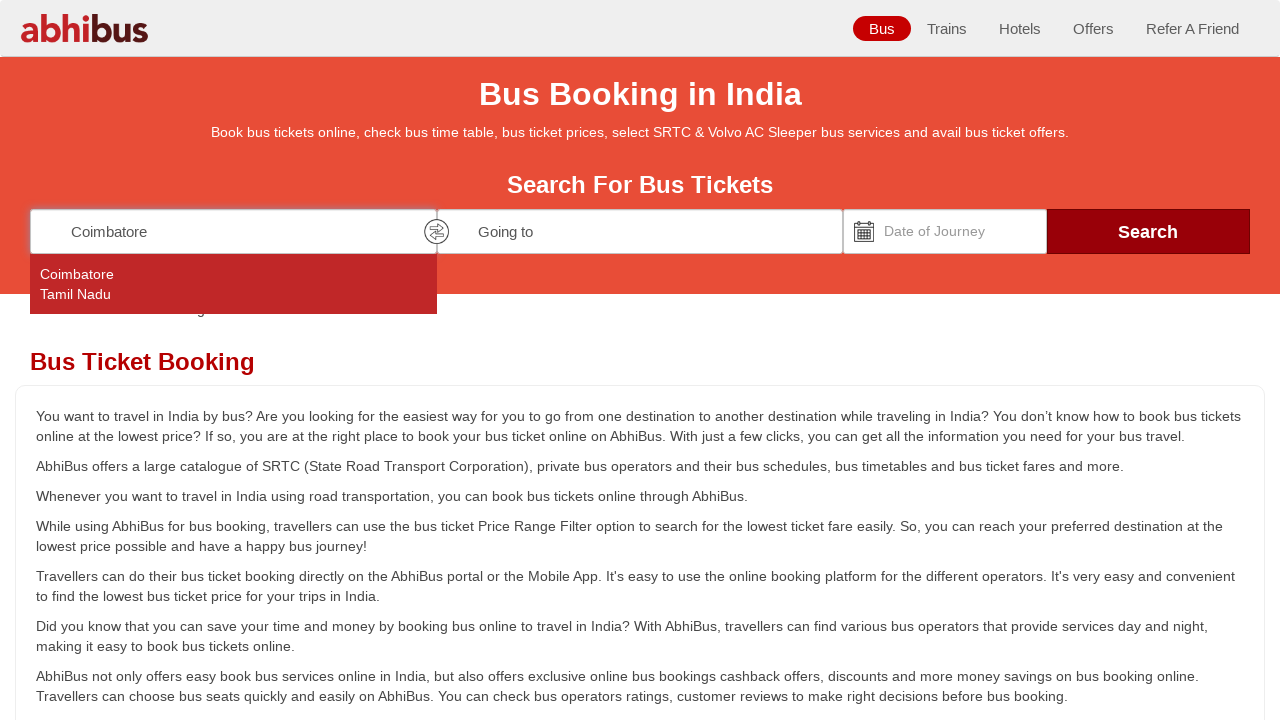

Pressed Enter to confirm source city selection on #source
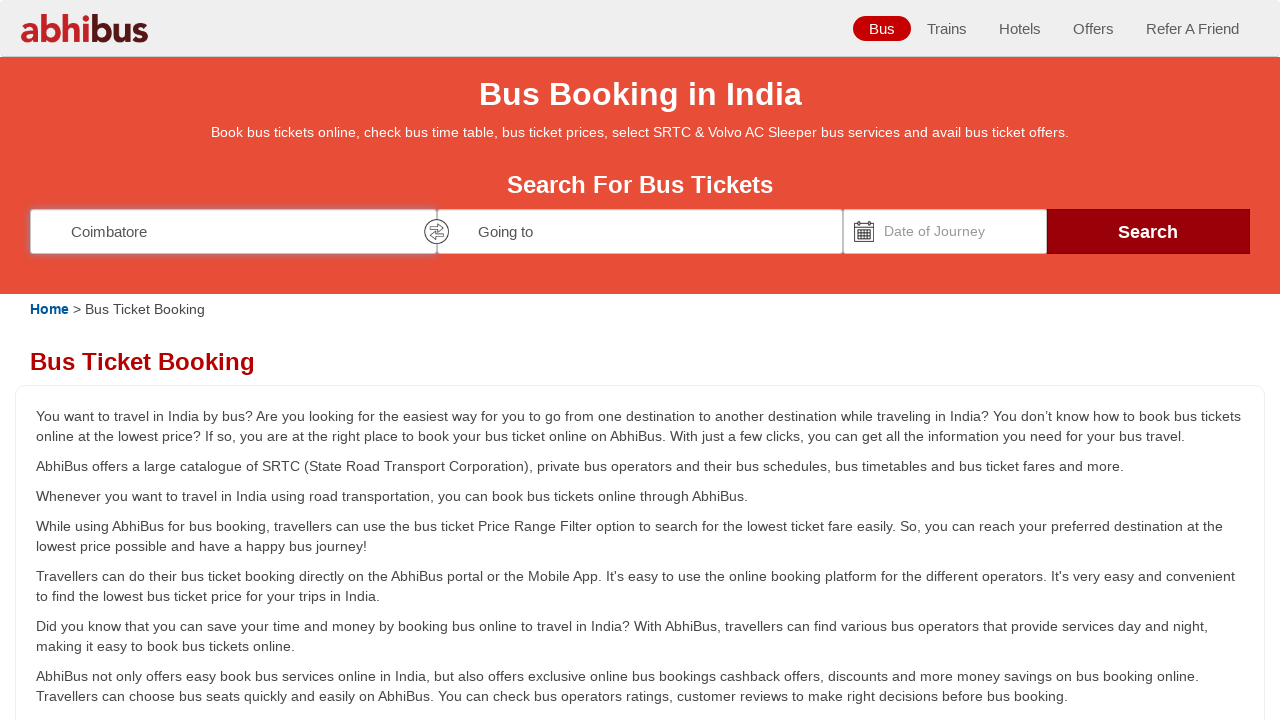

Filled destination city field with 'Tiruppur' on #destination
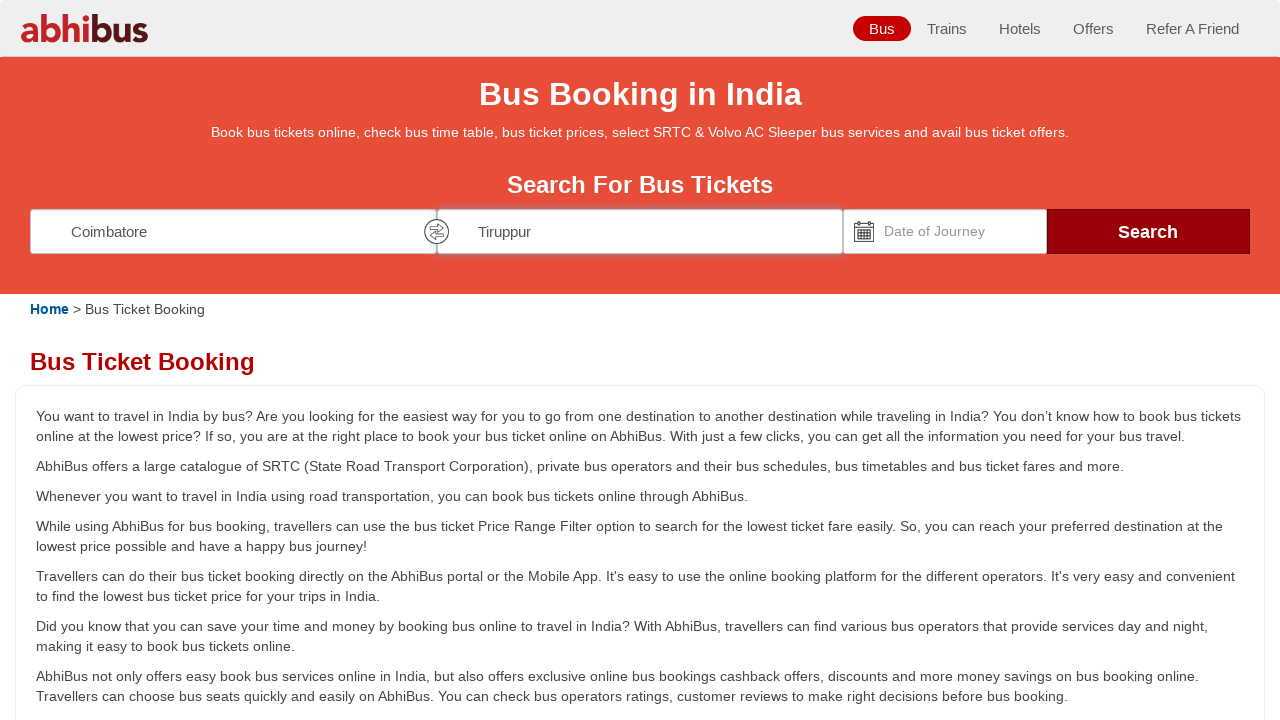

Waited 1000ms for destination city autocomplete
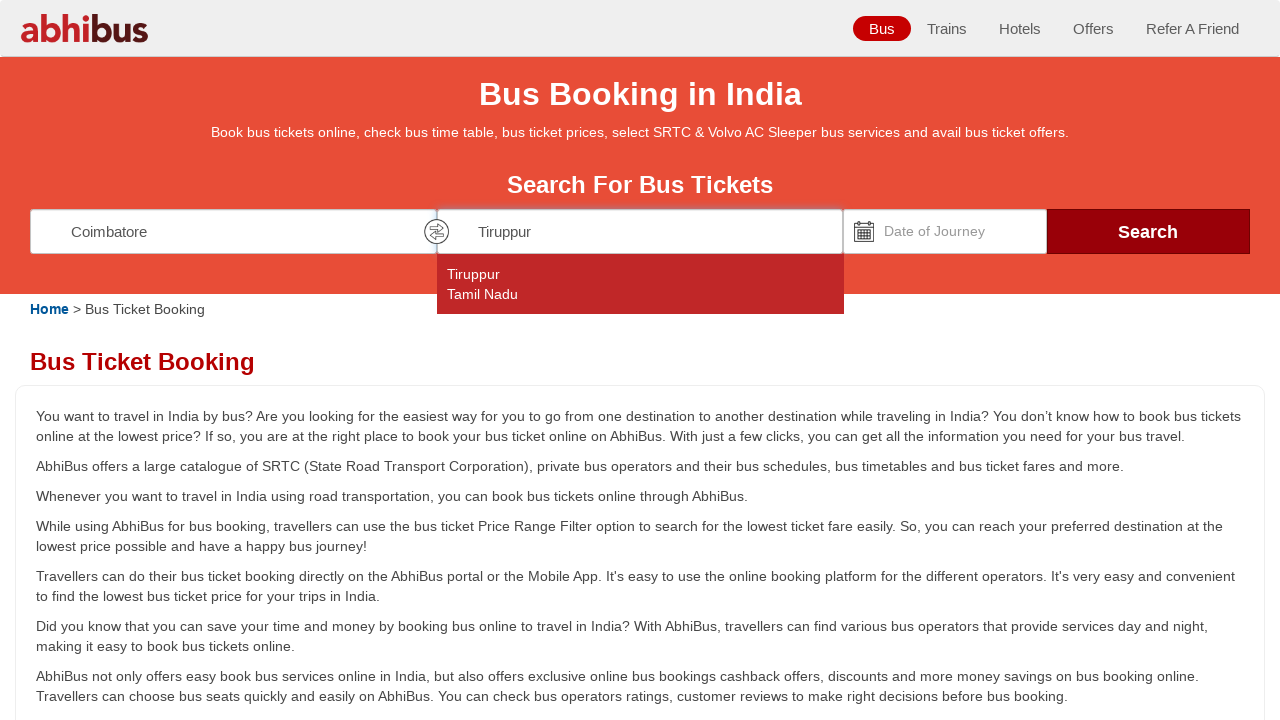

Pressed Enter to confirm destination city selection on #destination
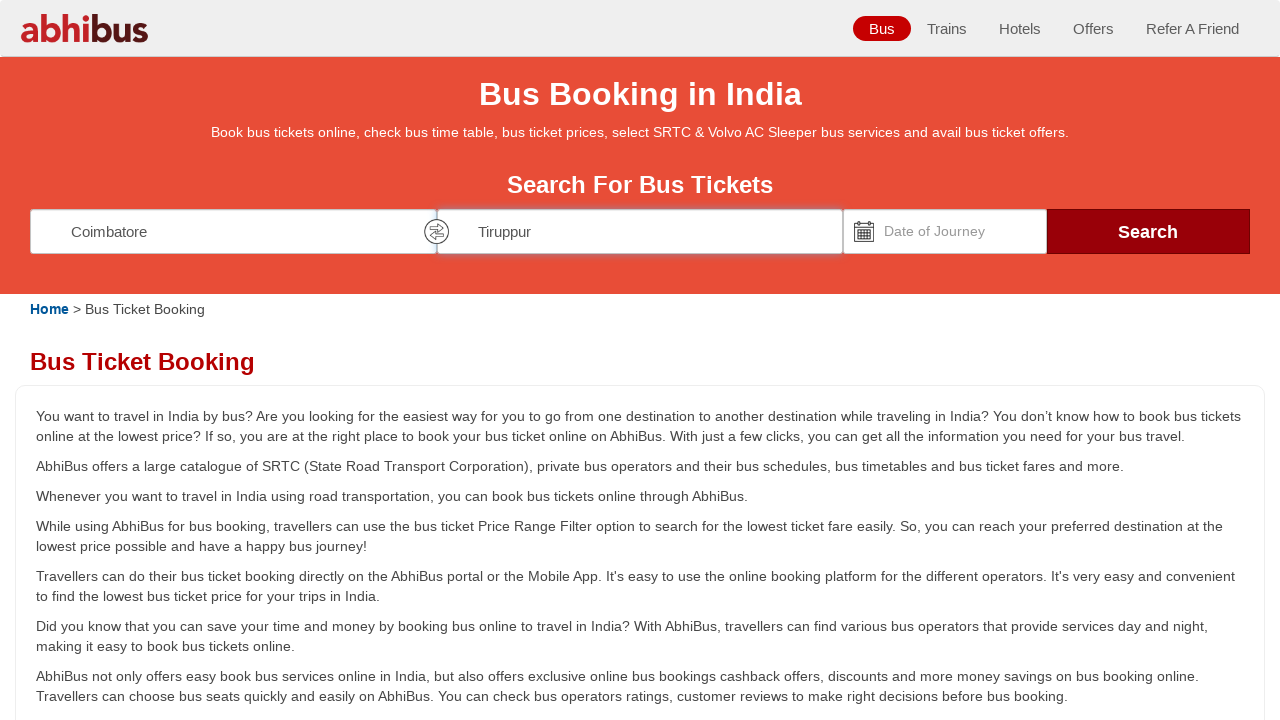

Clicked on date picker field at (945, 231) on #datepicker1
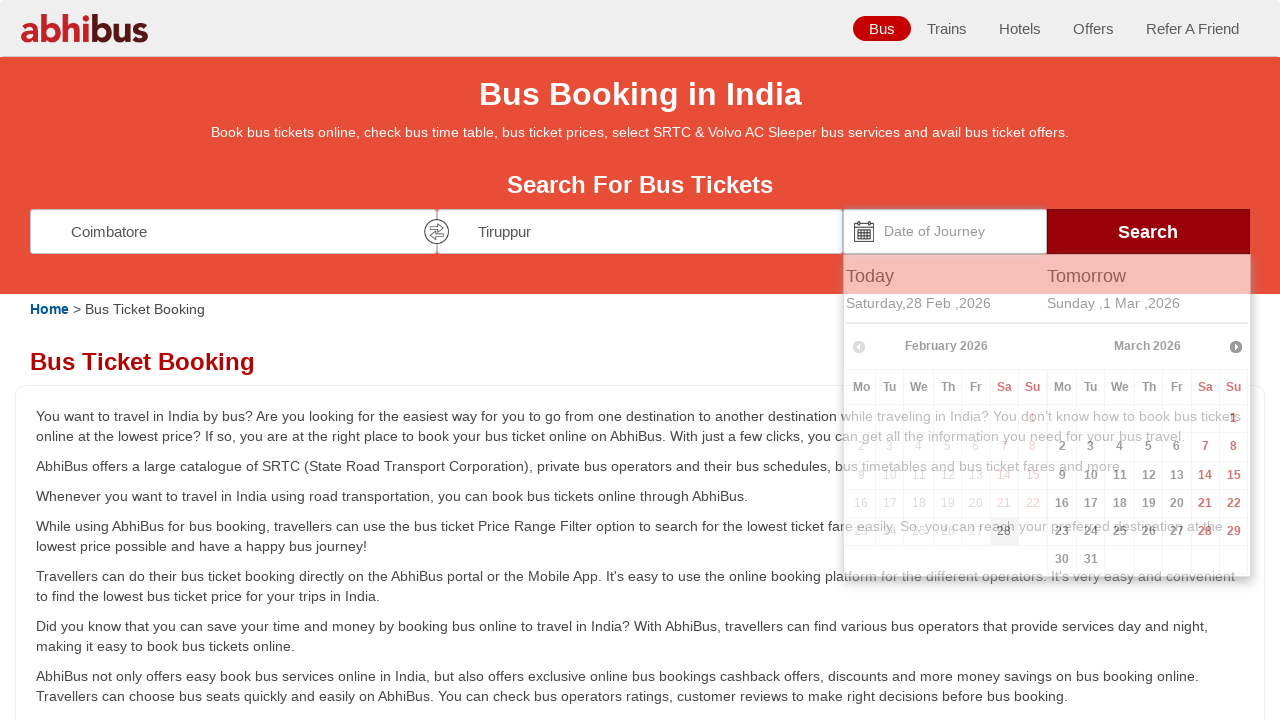

Set travel date to 15-08-2025 using JavaScript
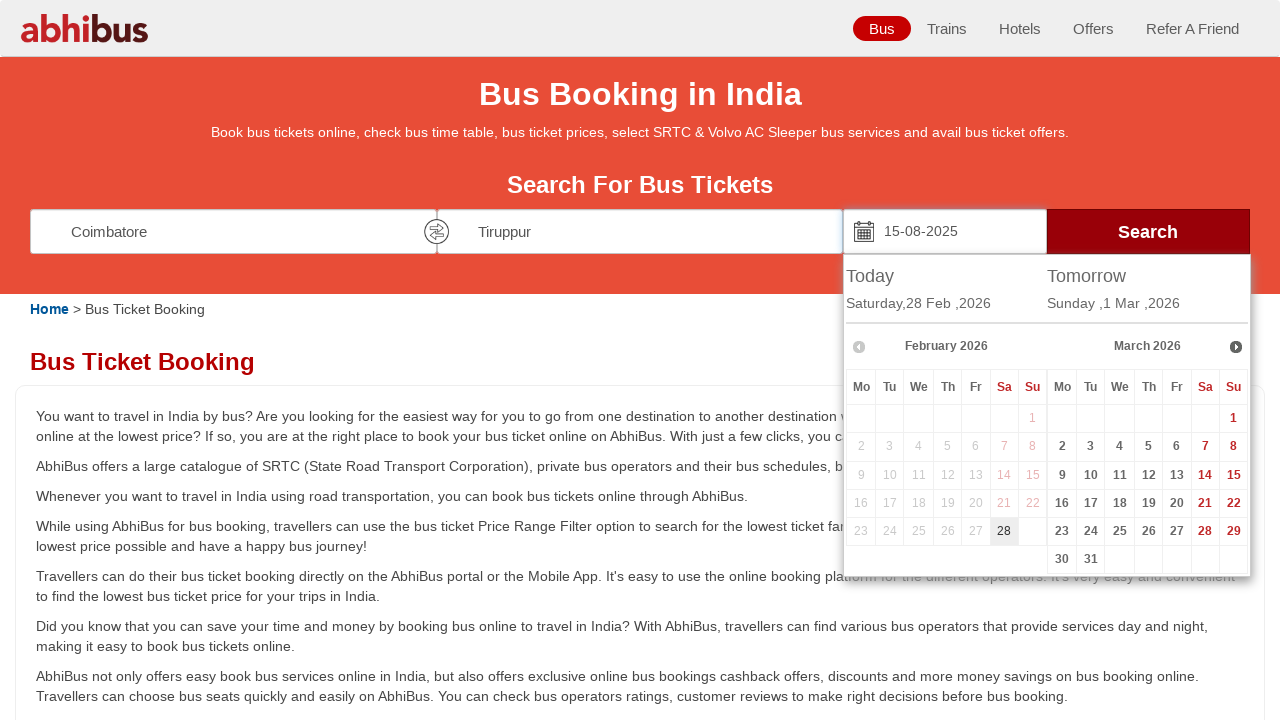

Clicked search button to search for bus tickets at (1148, 231) on #seo_search_btn
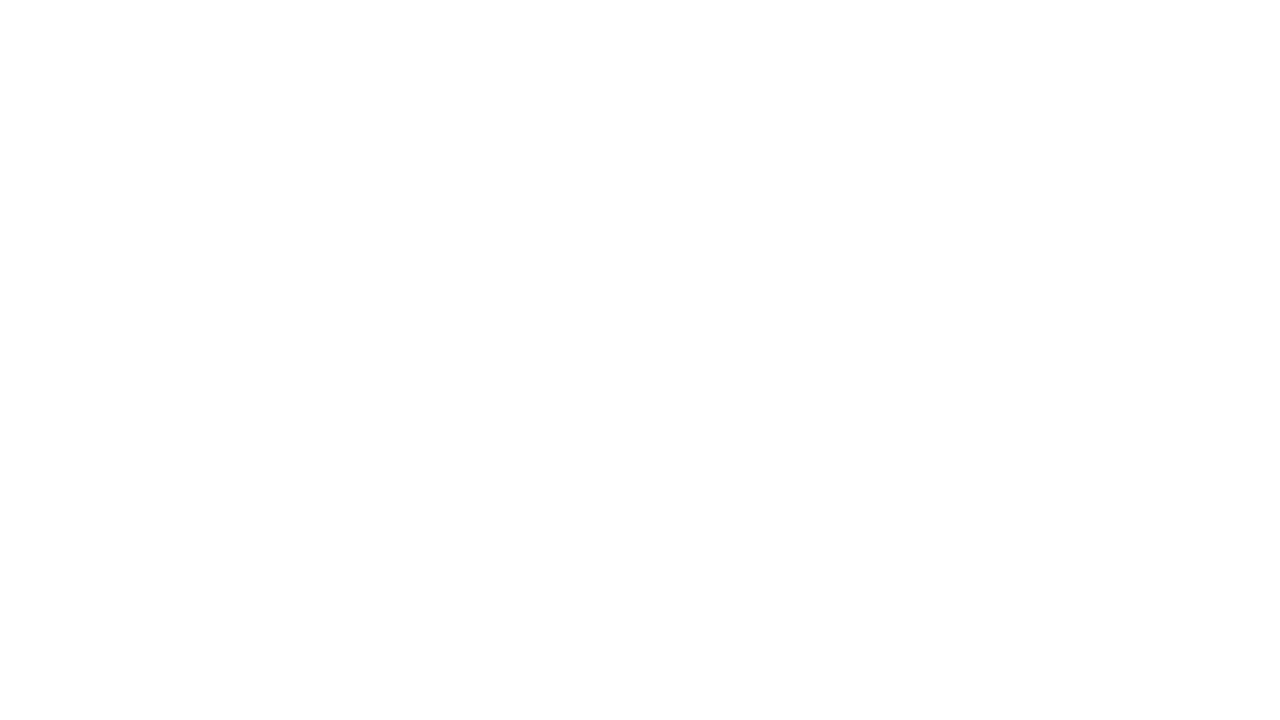

Bus search results page loaded successfully
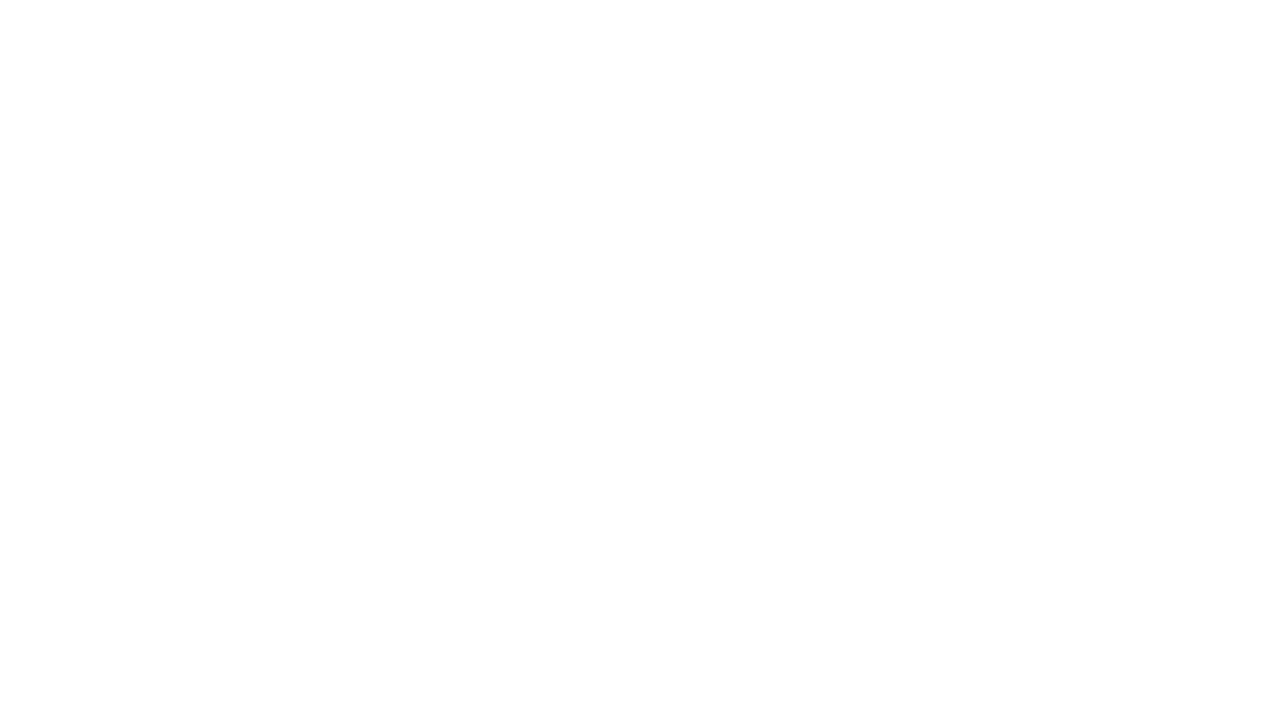

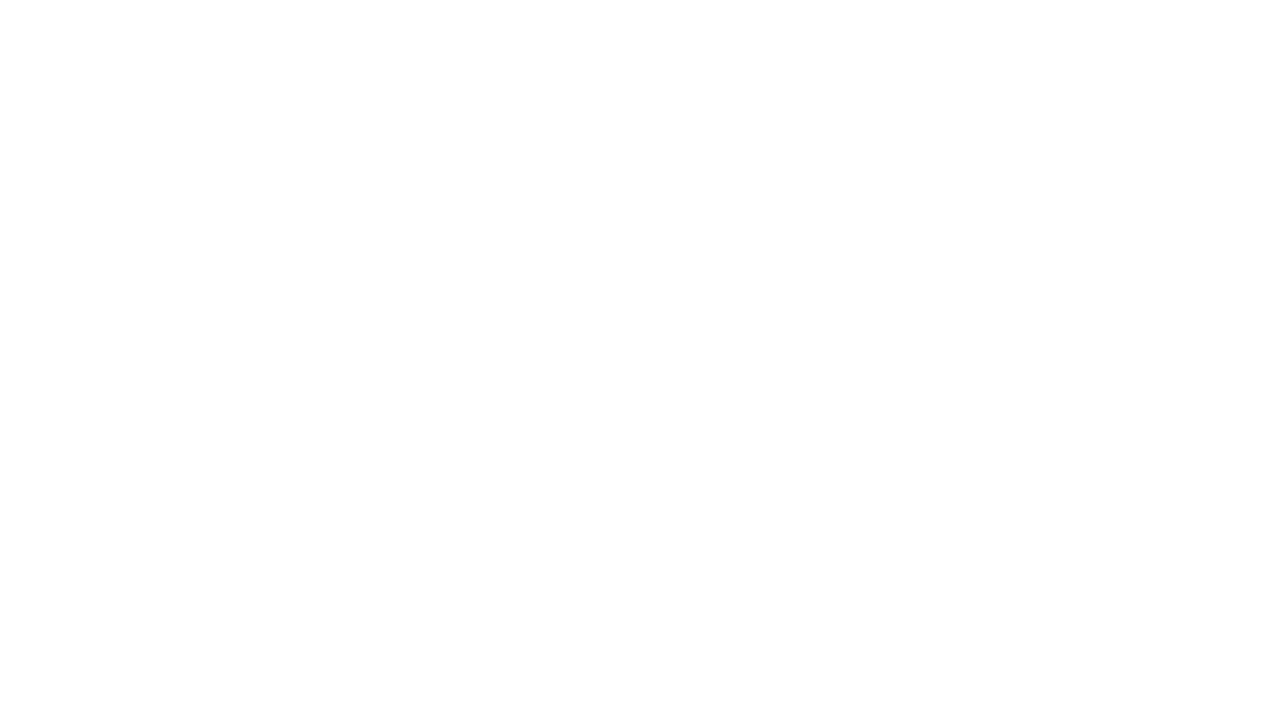